Tests multi-window browser functionality by opening a new window, navigating to a different page, extracting course name text, switching back to the parent window, and filling a form field with the extracted text

Starting URL: https://rahulshettyacademy.com/angularpractice/

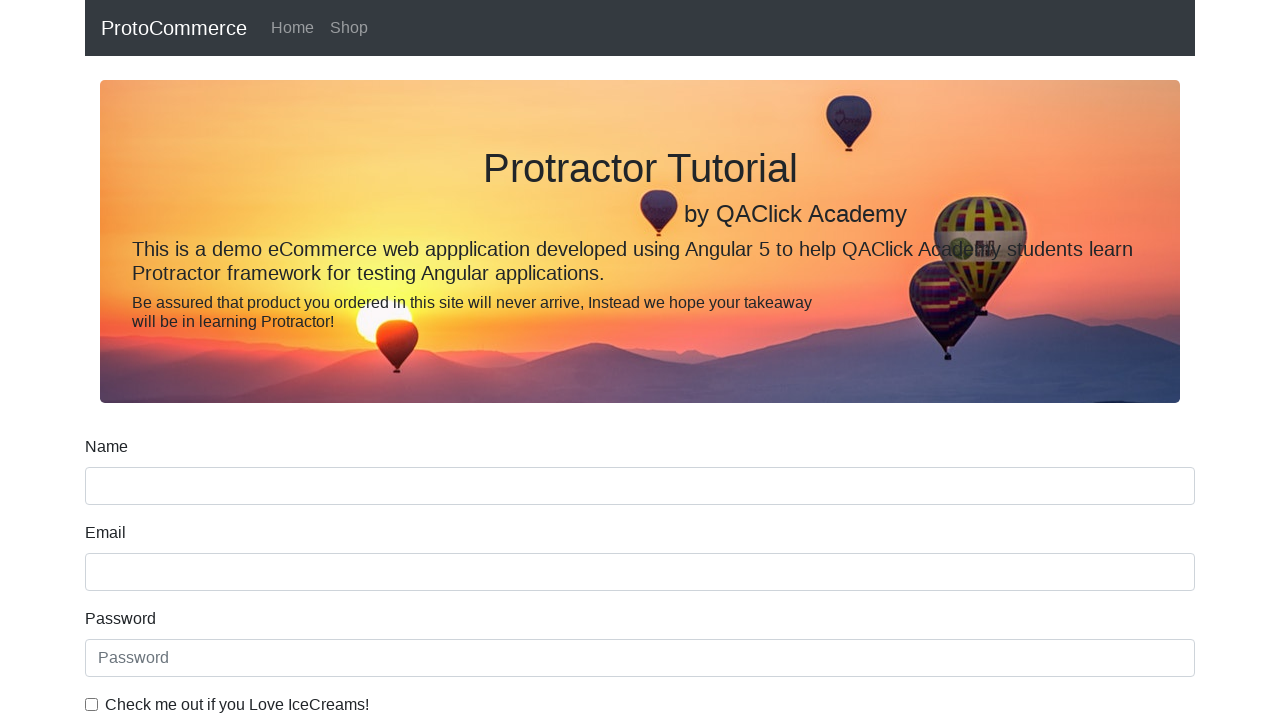

Opened a new window/tab
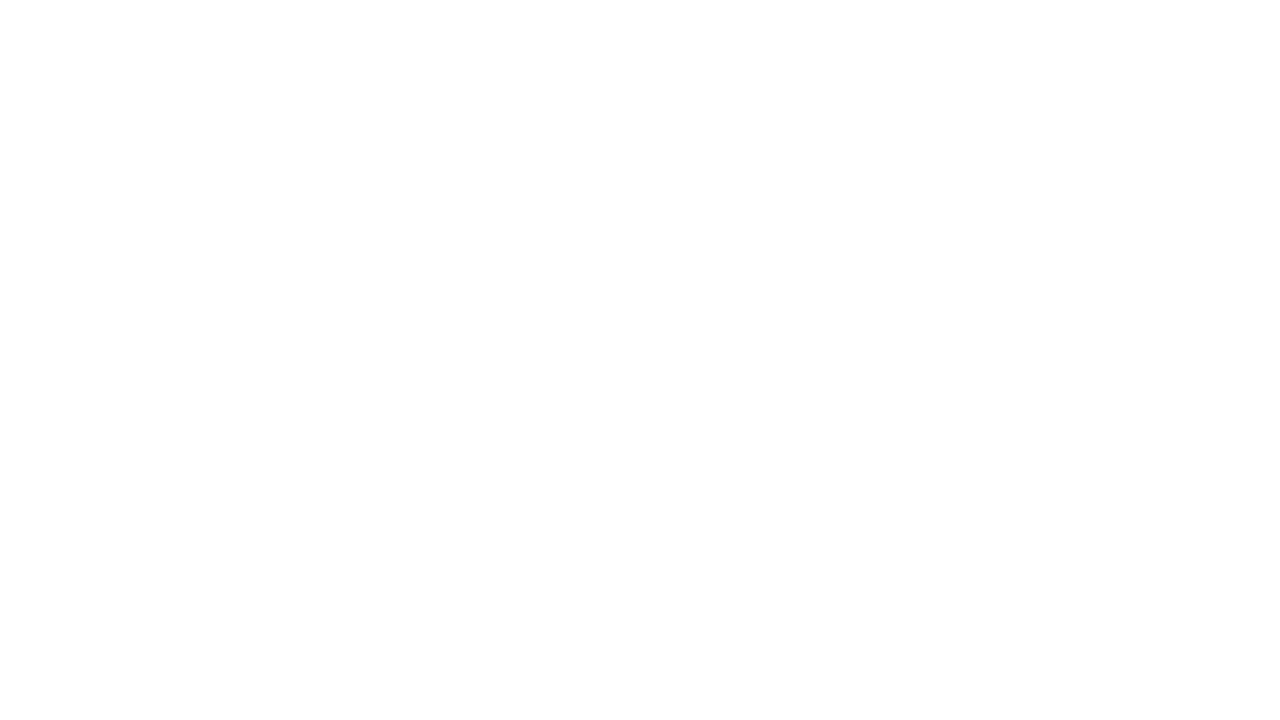

Navigated new window to https://rahulshettyacademy.com/
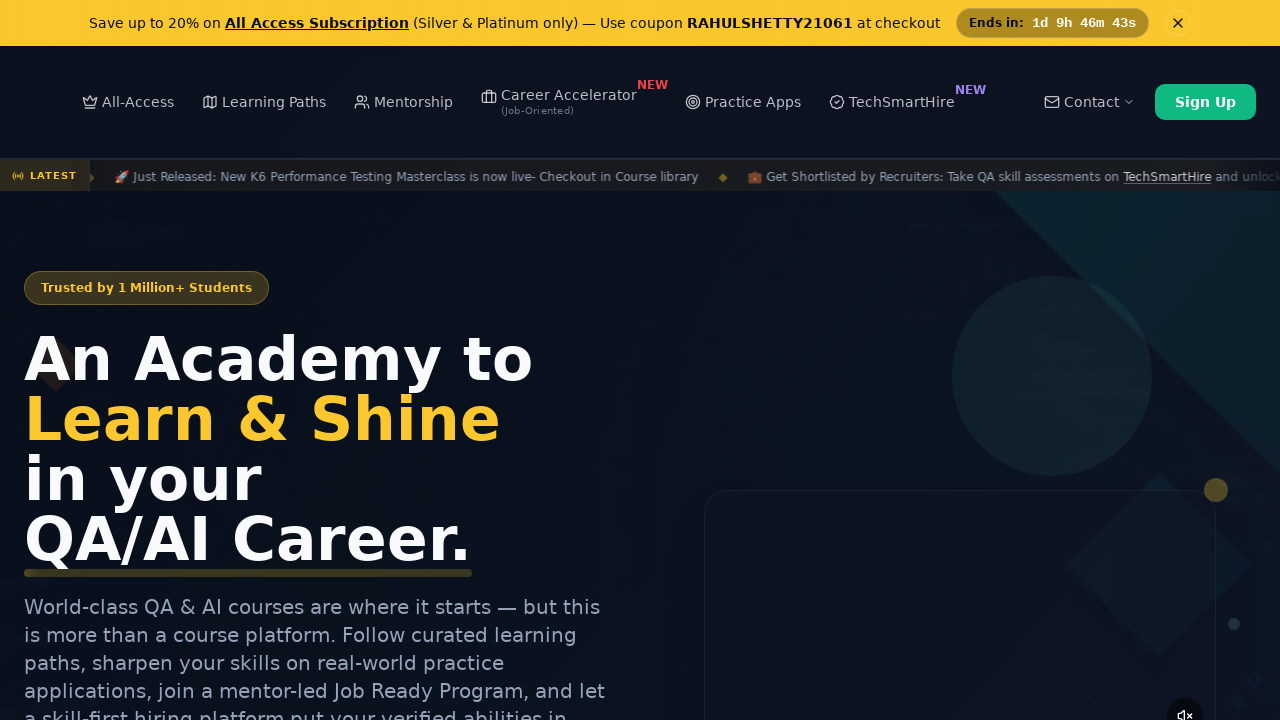

Located all course links in new window
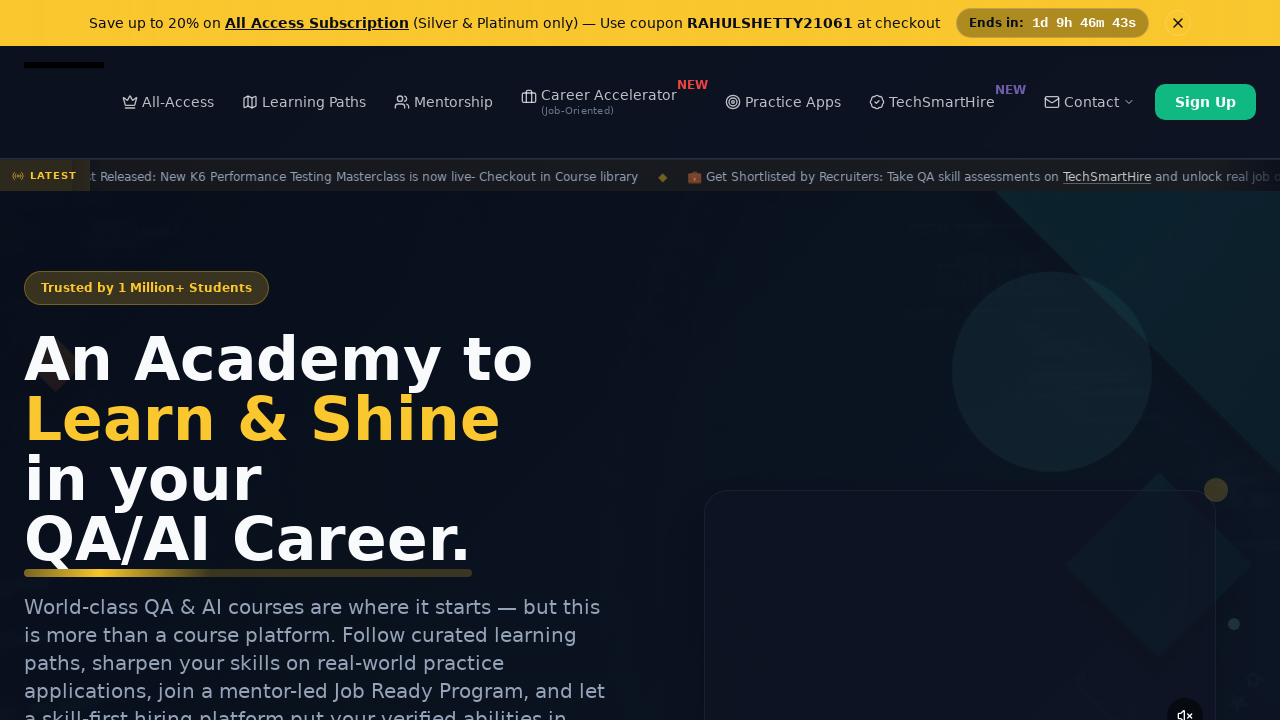

Extracted course name: 'Playwright Testing'
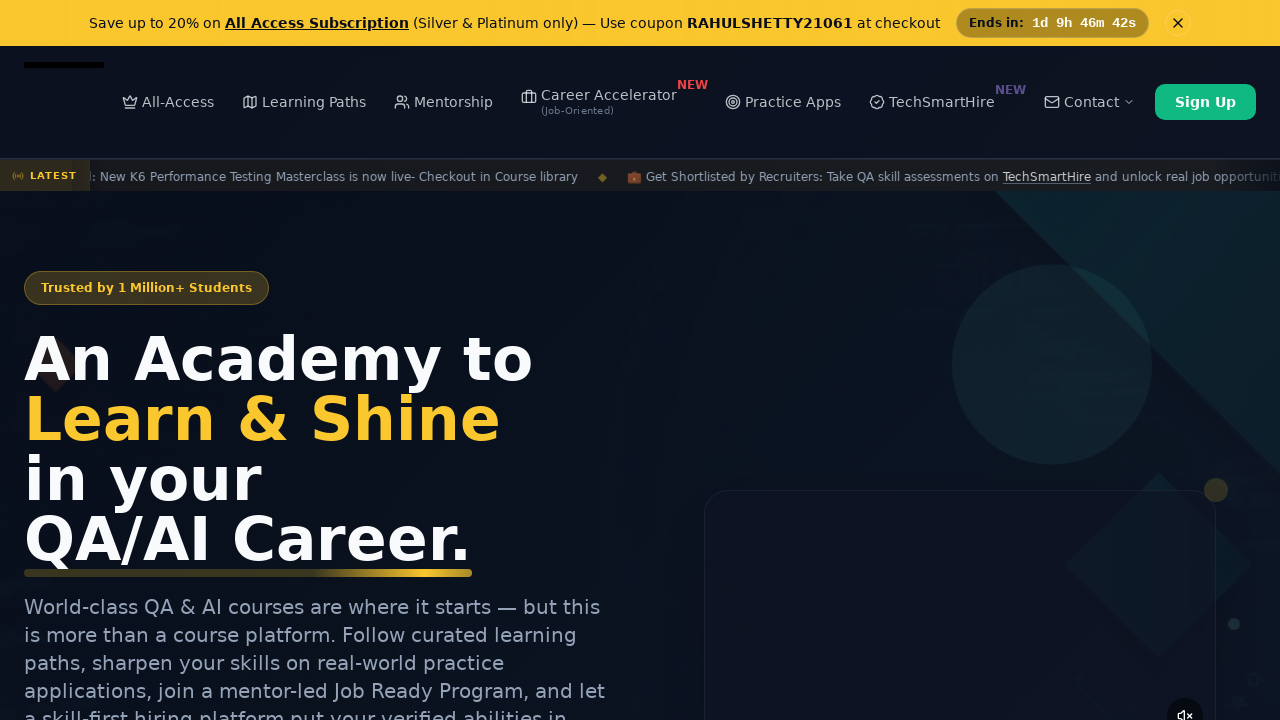

Switched back to parent window
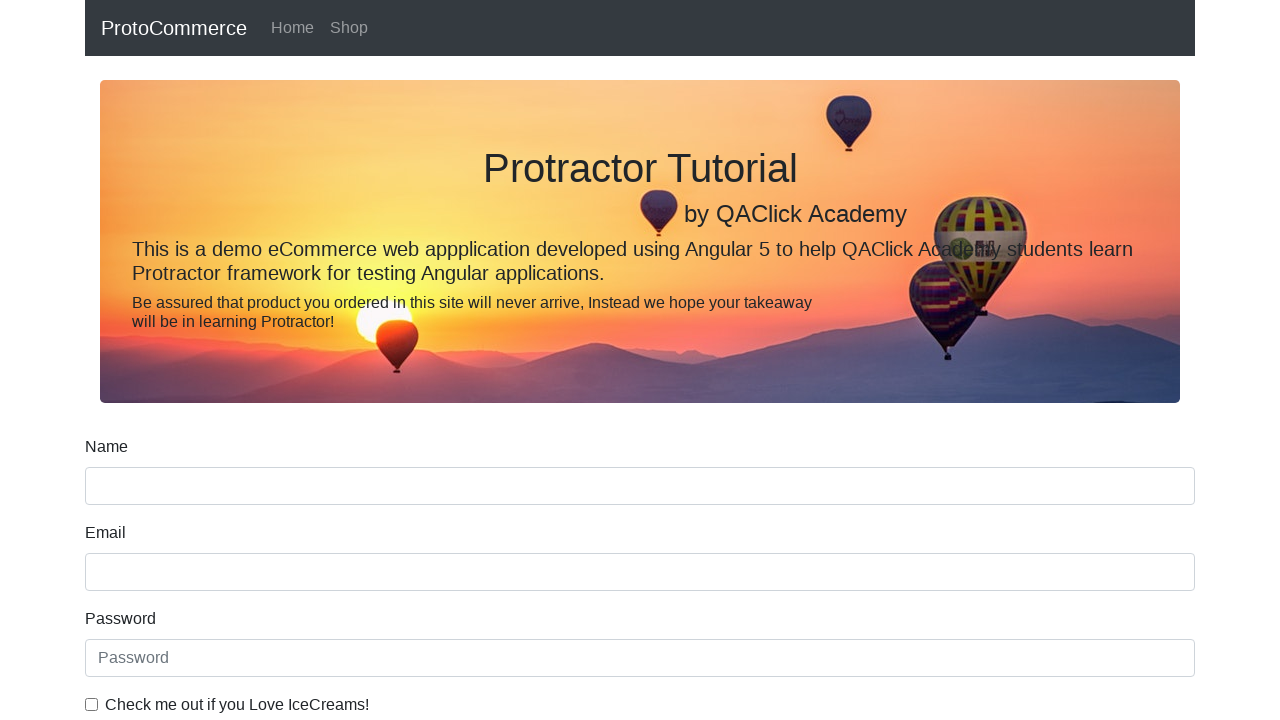

Filled name field with course name: 'Playwright Testing' on [name='name']
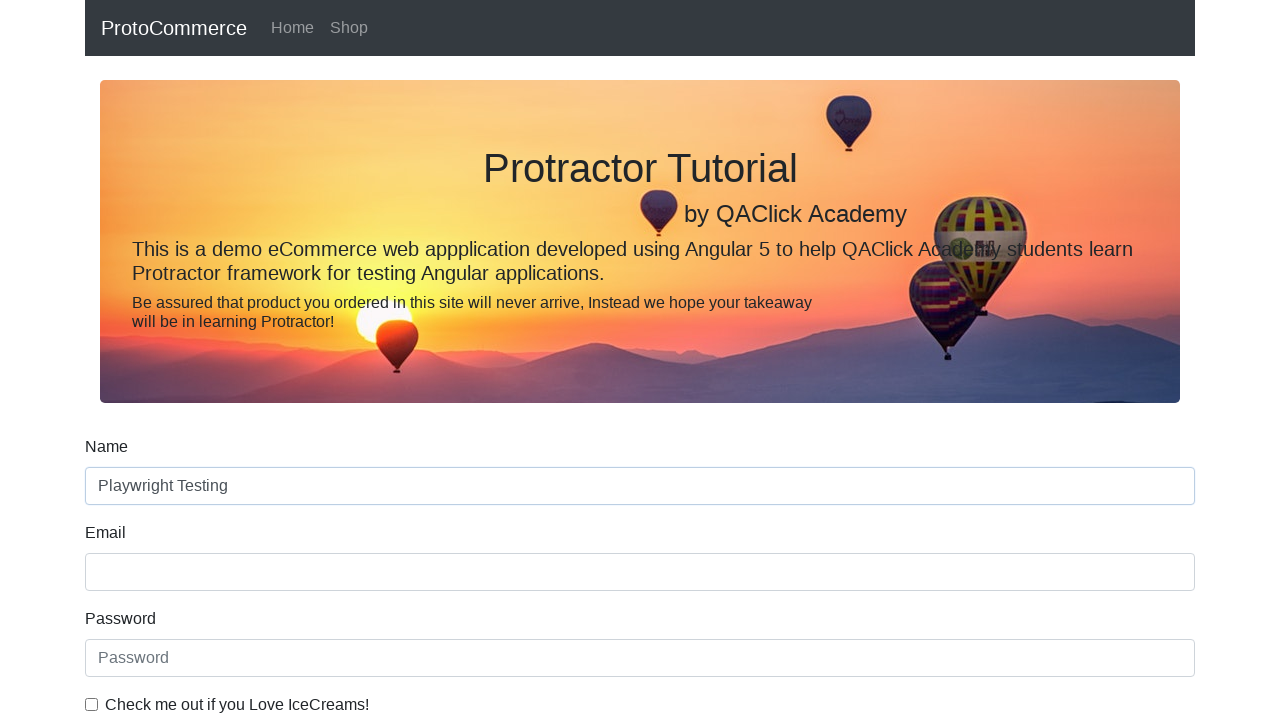

Waited 500ms for form fill to complete
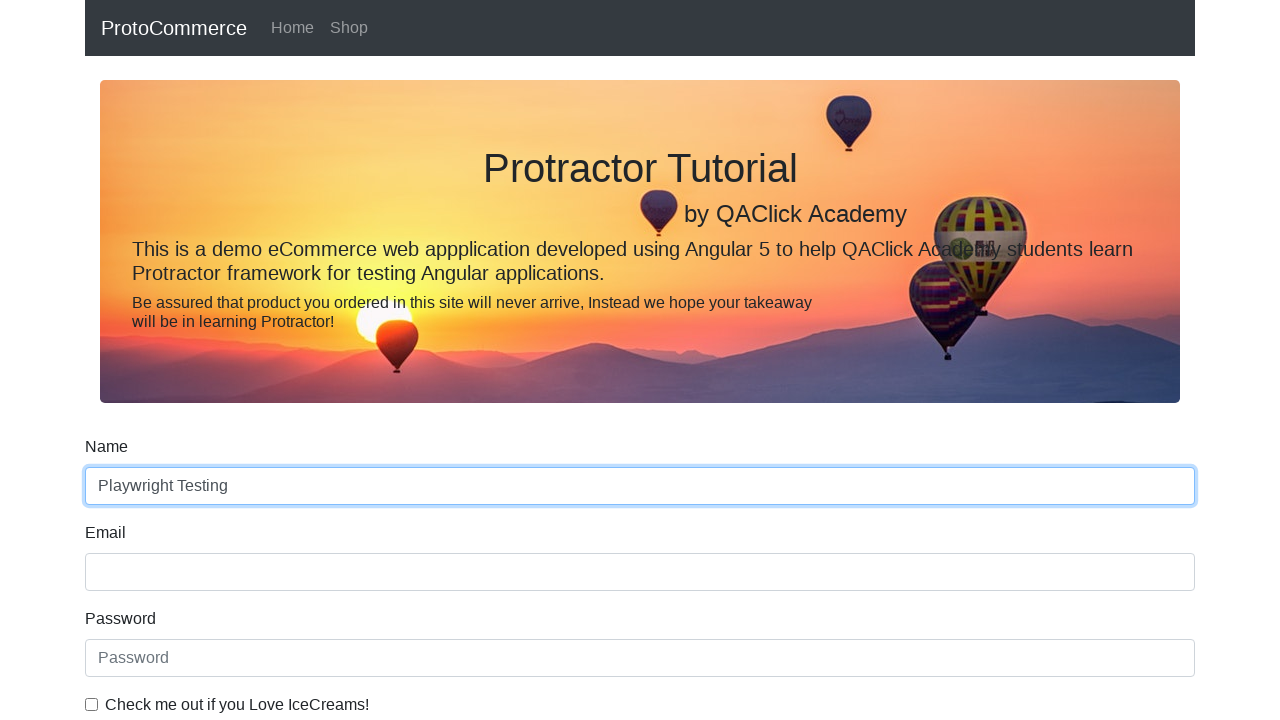

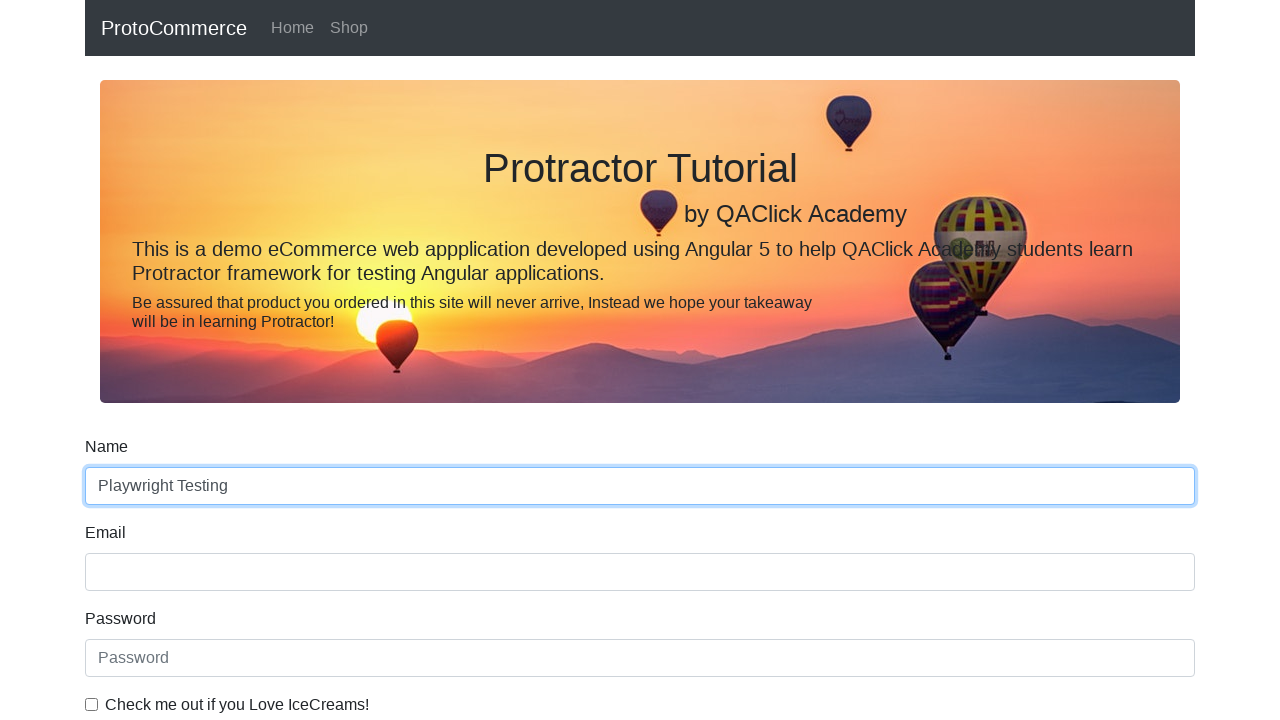